Tests drag and drop functionality by dragging column A to column B position and verifying the elements have been swapped

Starting URL: https://the-internet.herokuapp.com/drag_and_drop

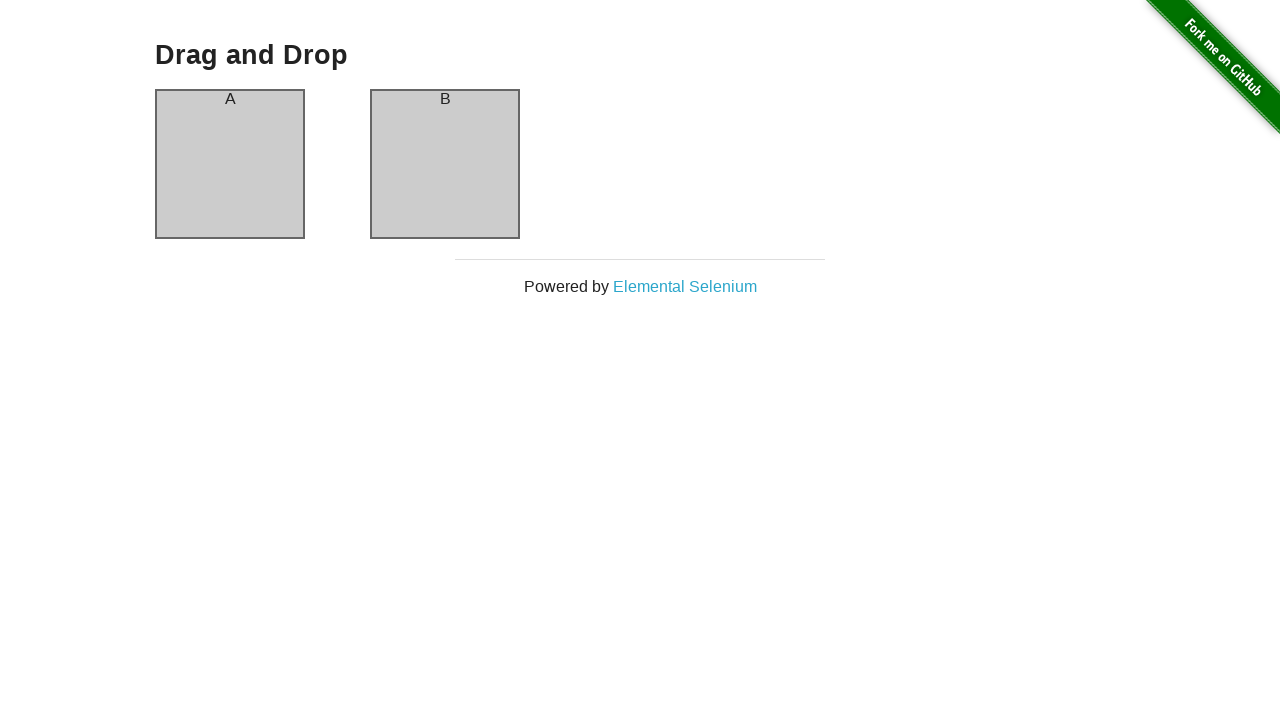

Located column A element
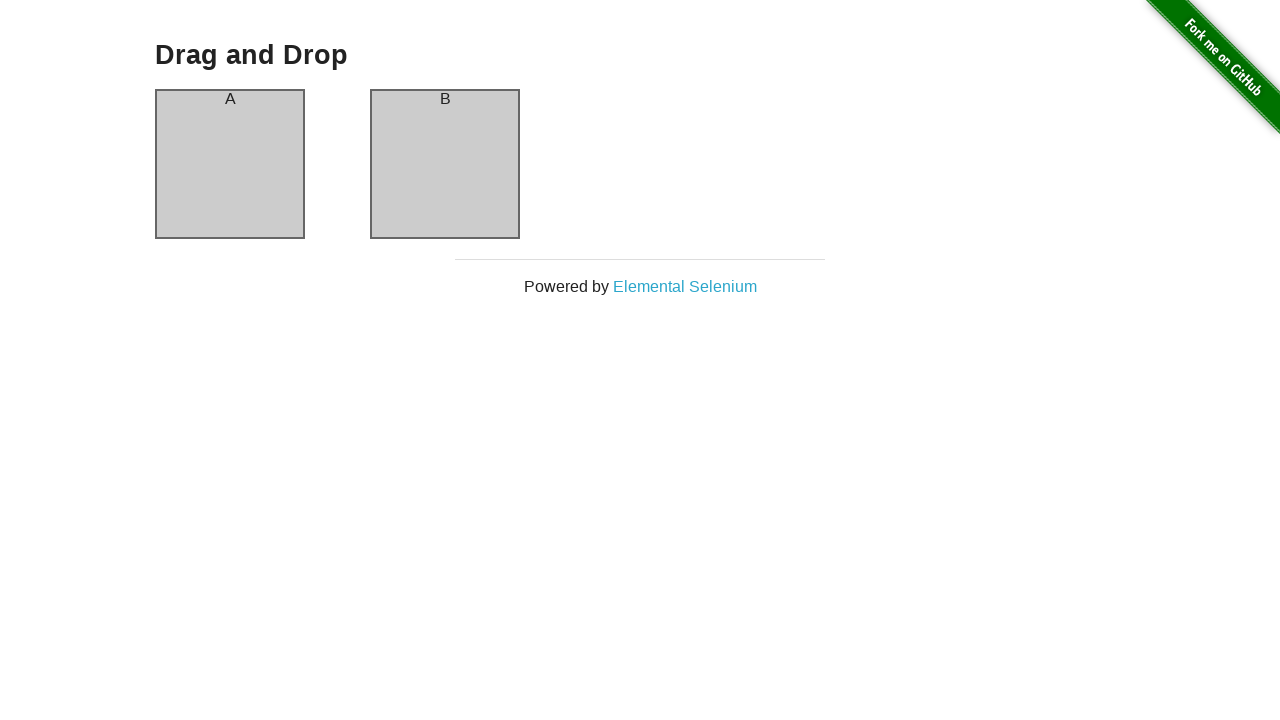

Located column B element
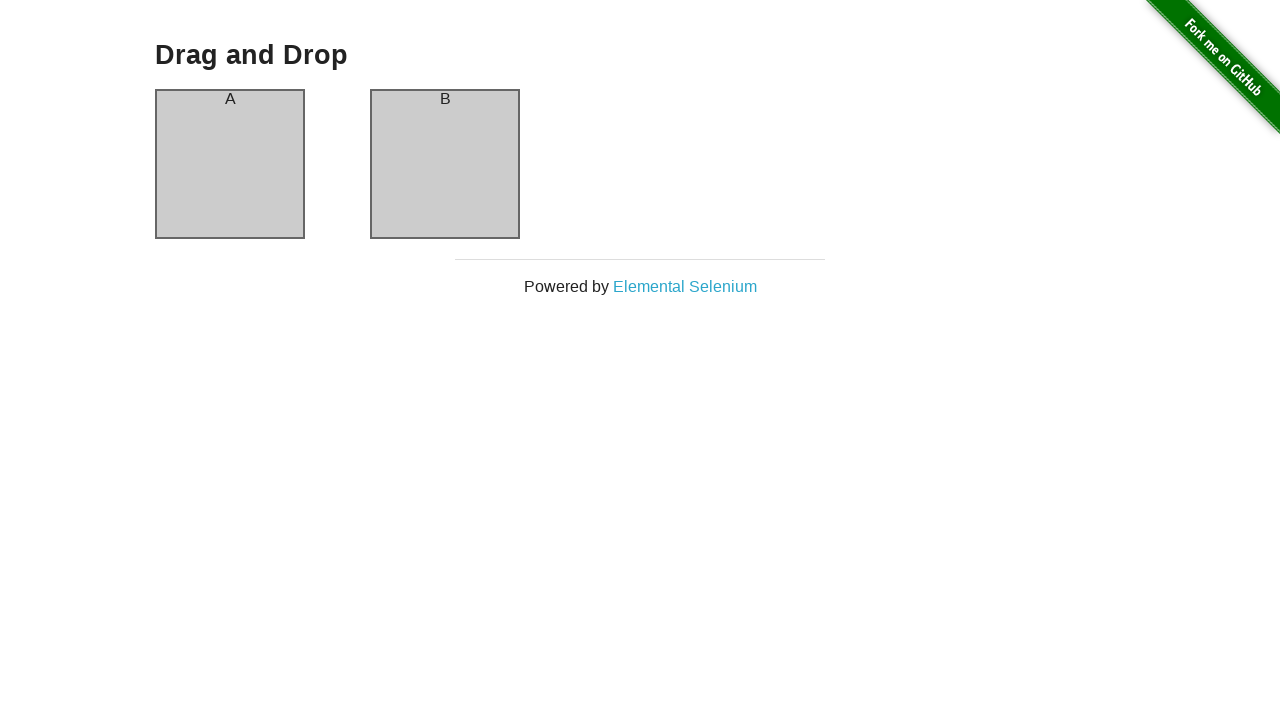

Dragged column A to column B position at (445, 164)
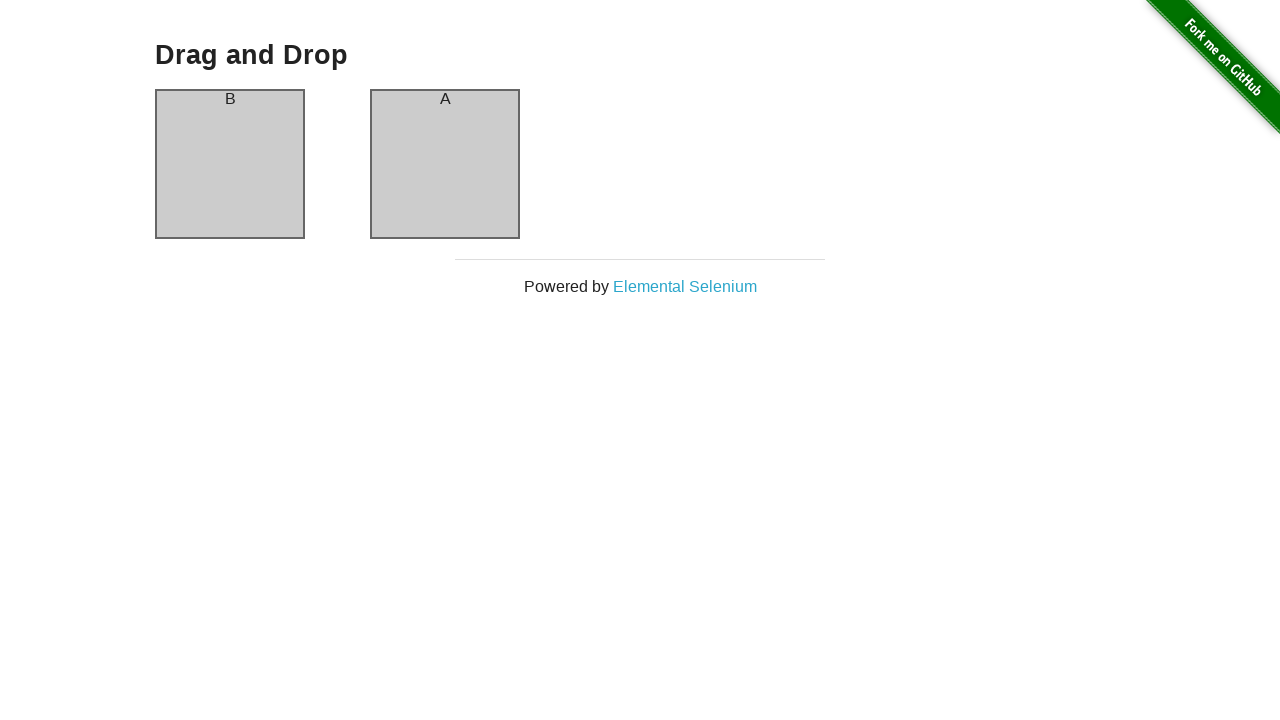

Verified column A now contains 'B' text after swap
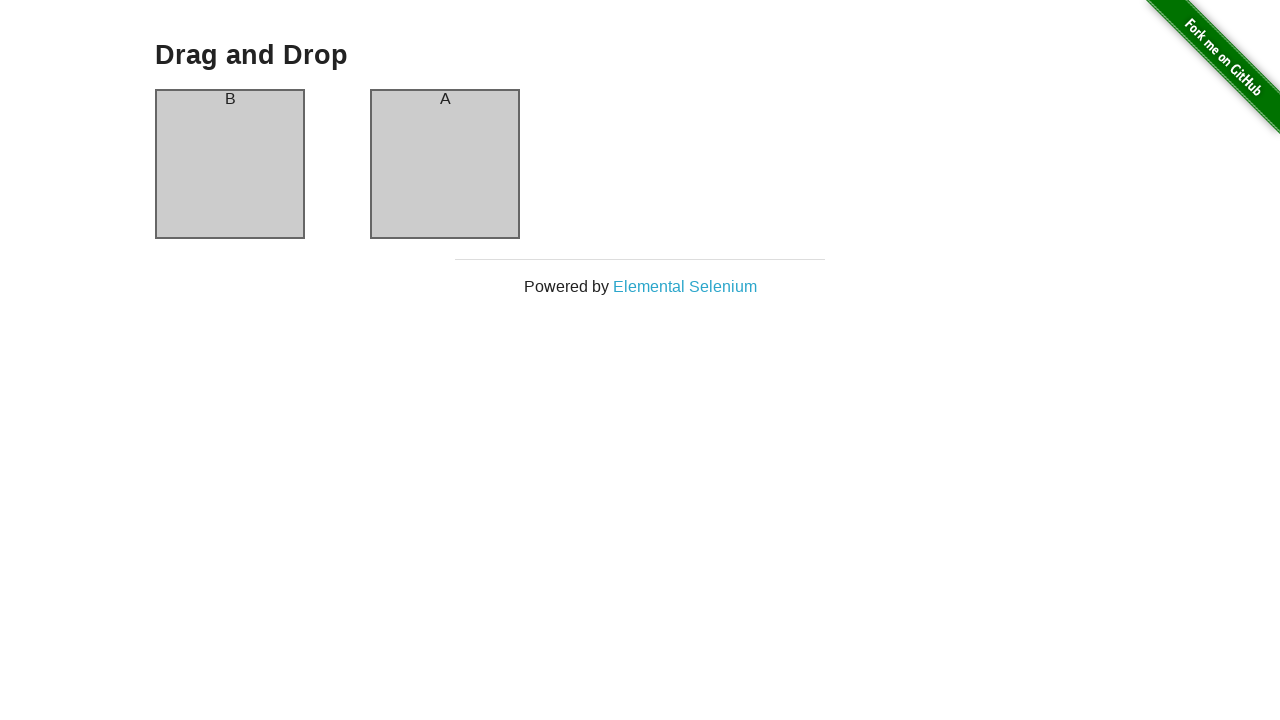

Verified column B now contains 'A' text - drag and drop swap complete
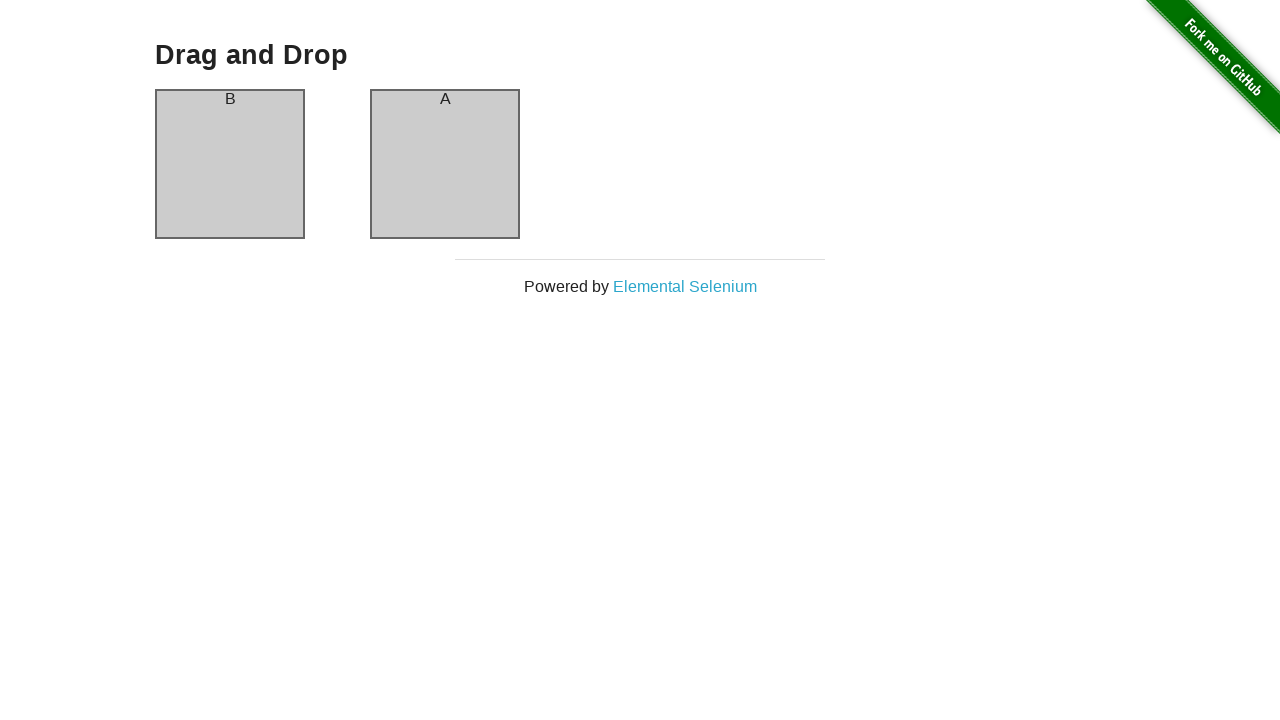

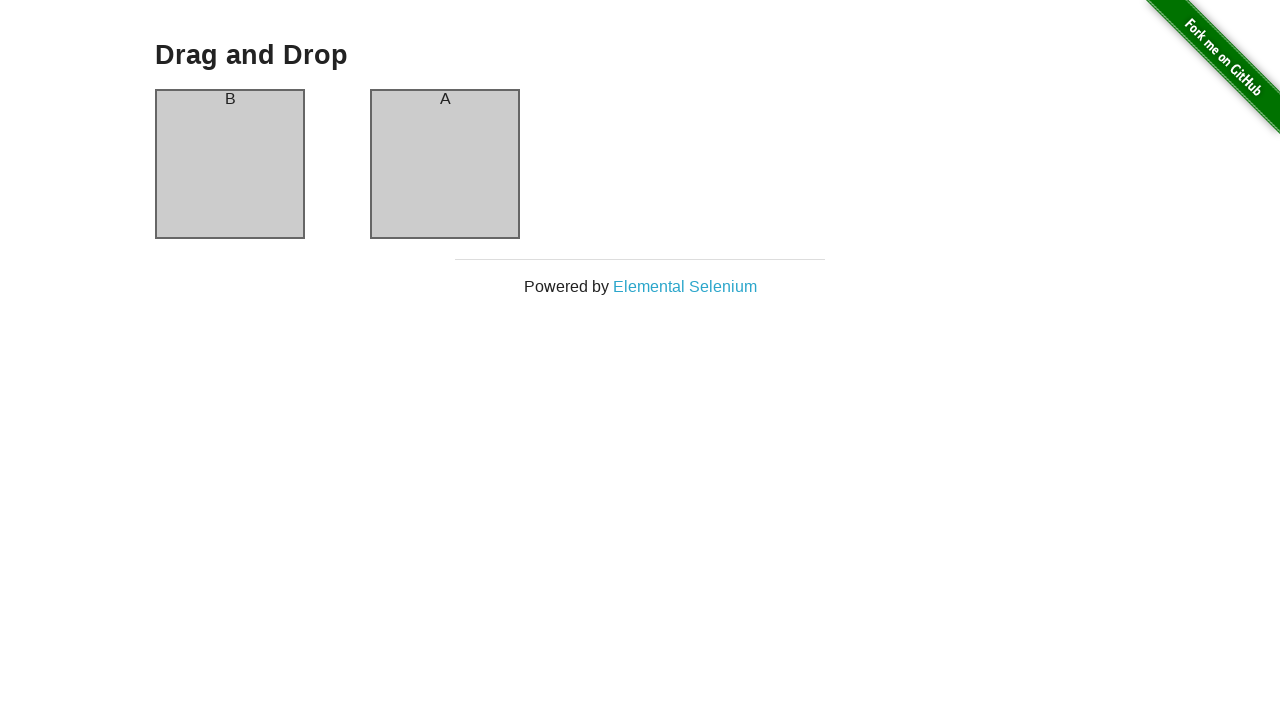